Tests number input field by entering a value with error handling

Starting URL: http://the-internet.herokuapp.com/inputs

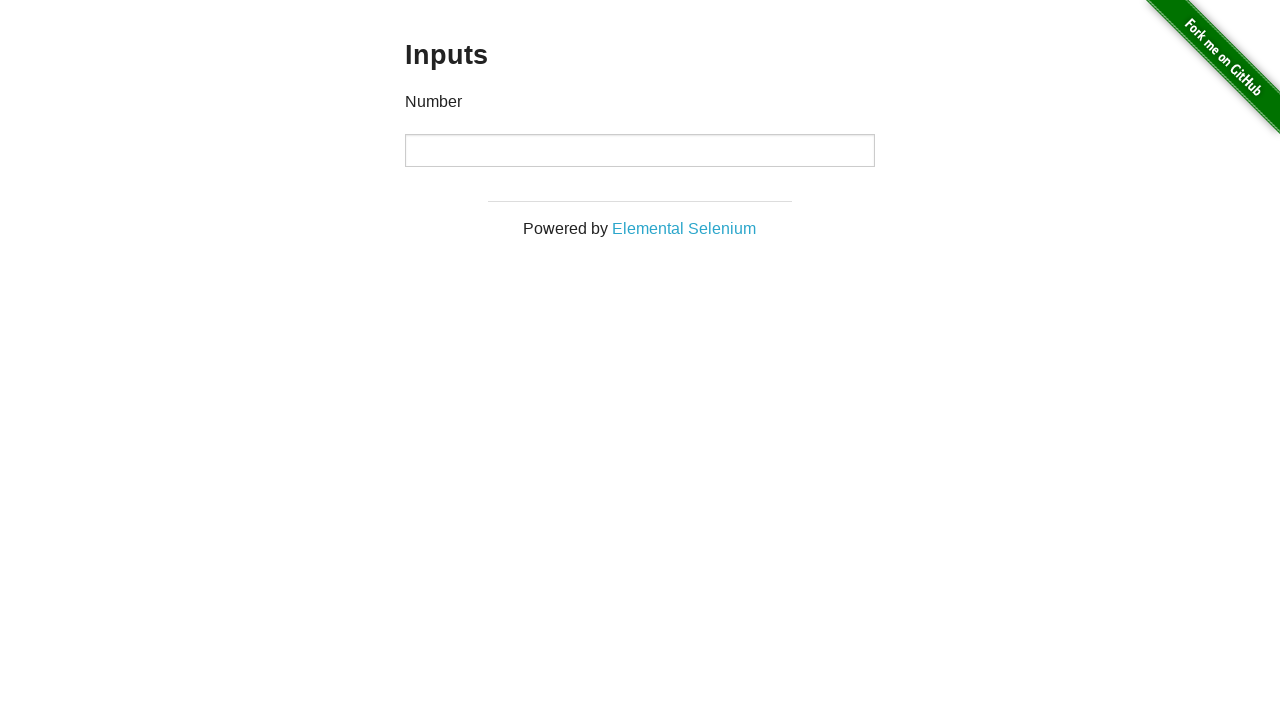

Navigated to the inputs test page
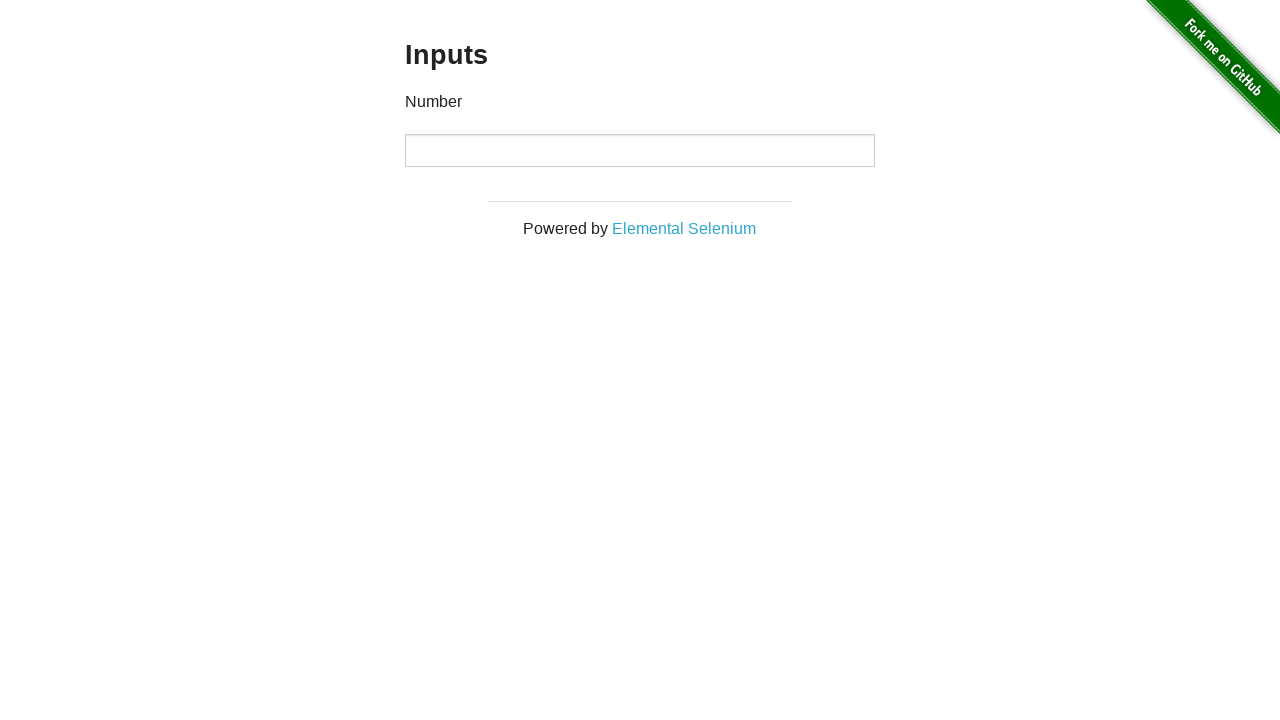

Filled number input field with value '100' on input[type='number']
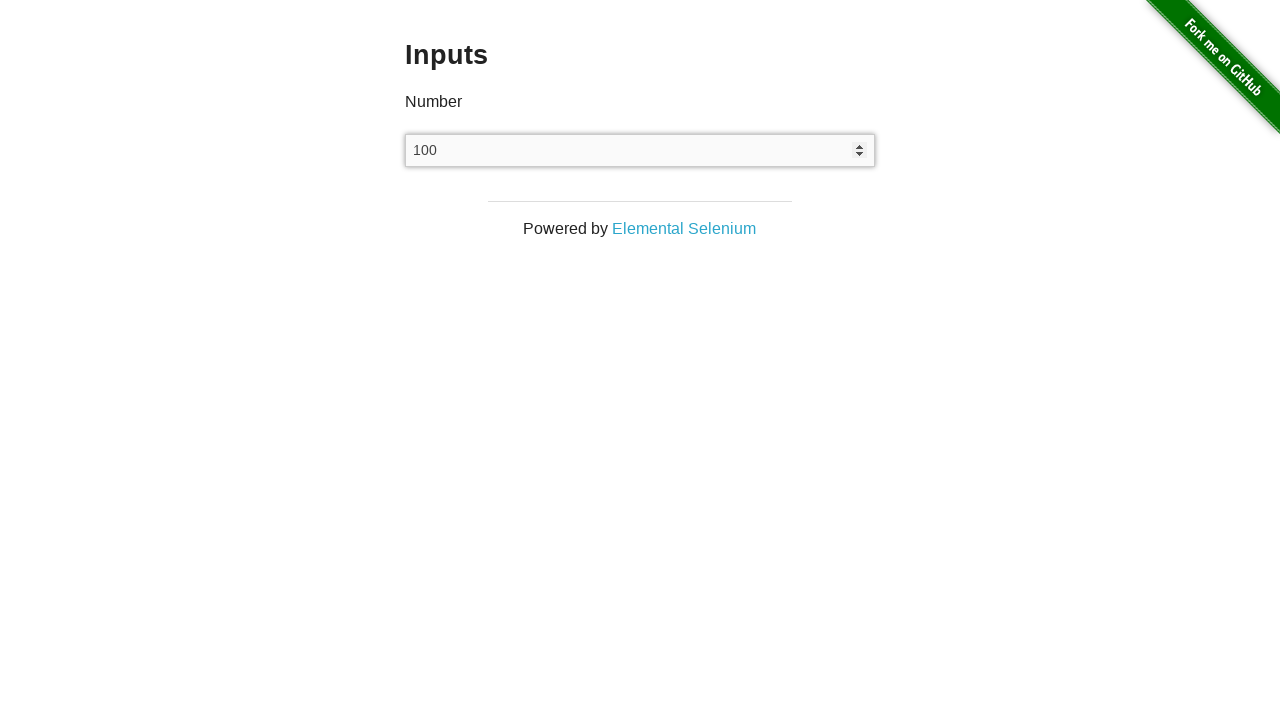

Verified that number input field is not empty
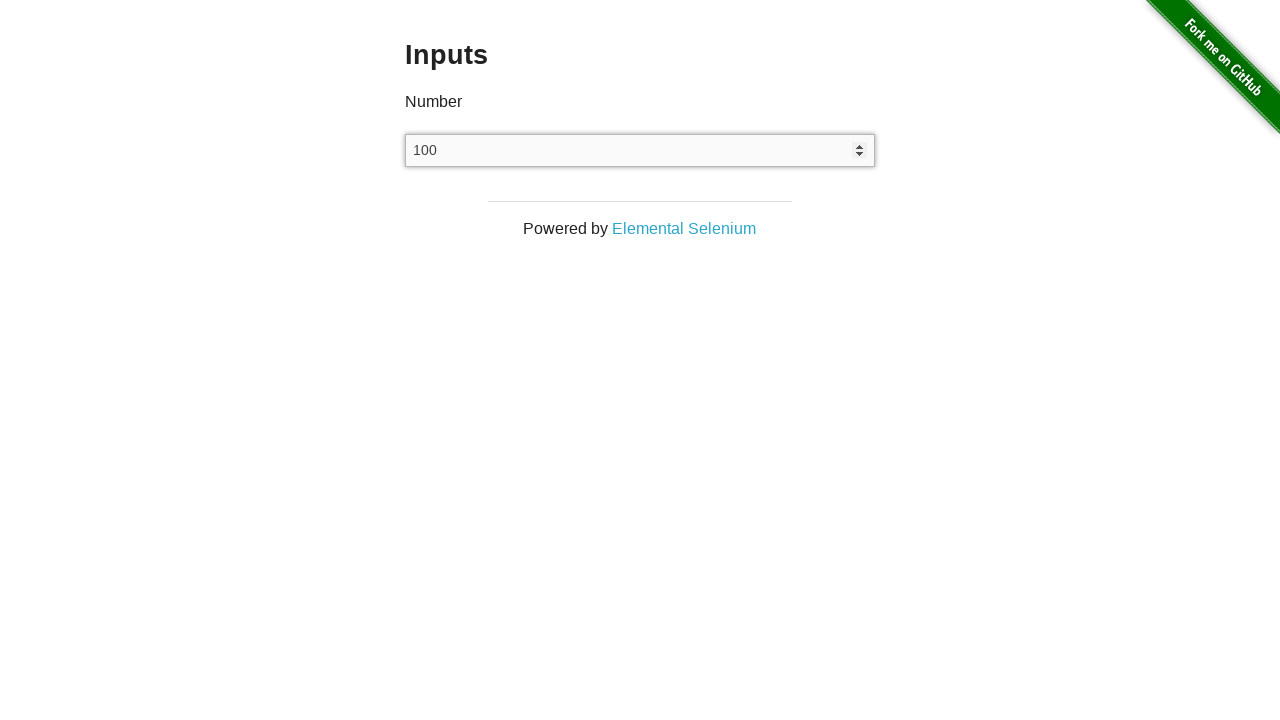

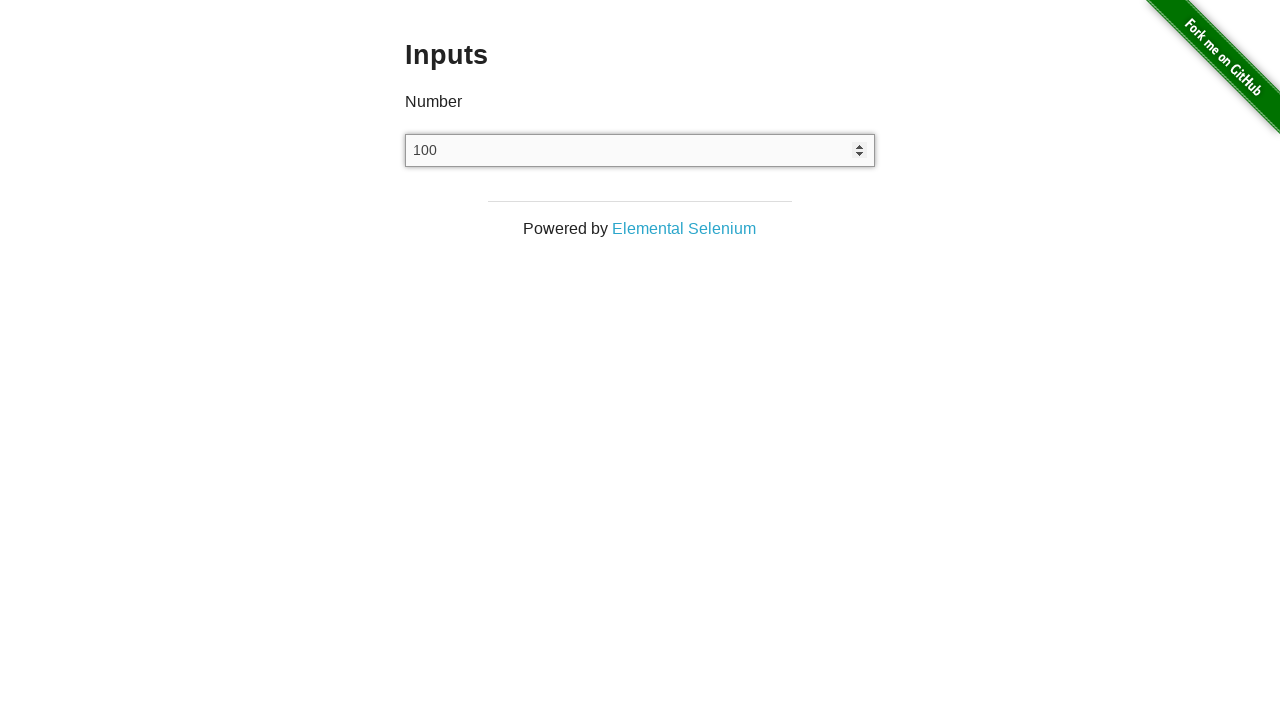